Tests a basic form by navigating to a form demo page and entering text into a text input field

Starting URL: https://syntaxprojects.com/basic-first-form-demo.php

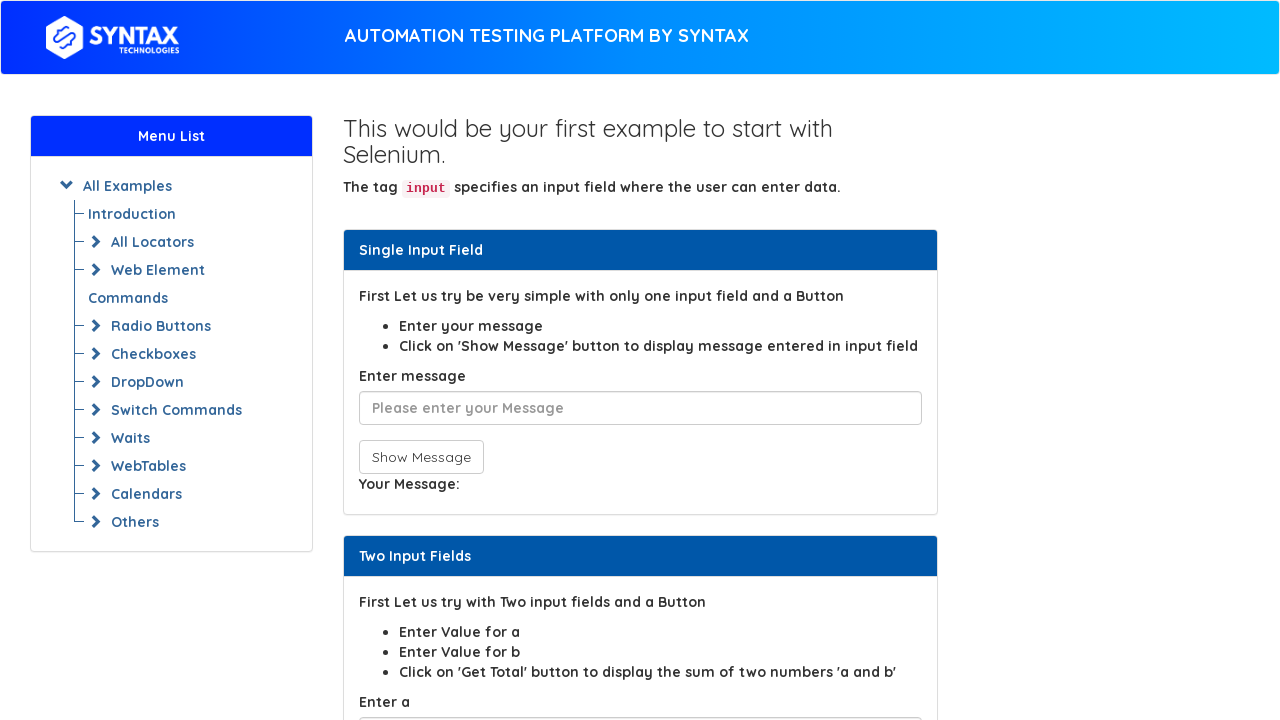

Filled user message field with 'abracadabra' on #user-message
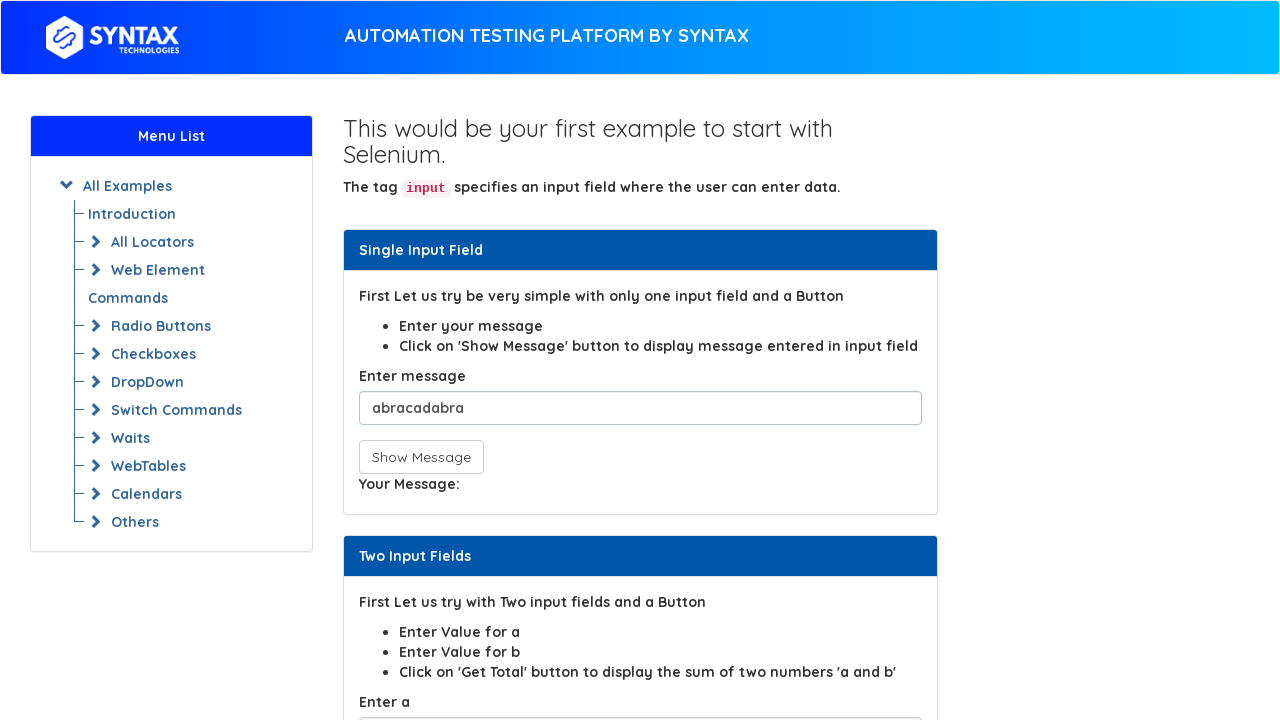

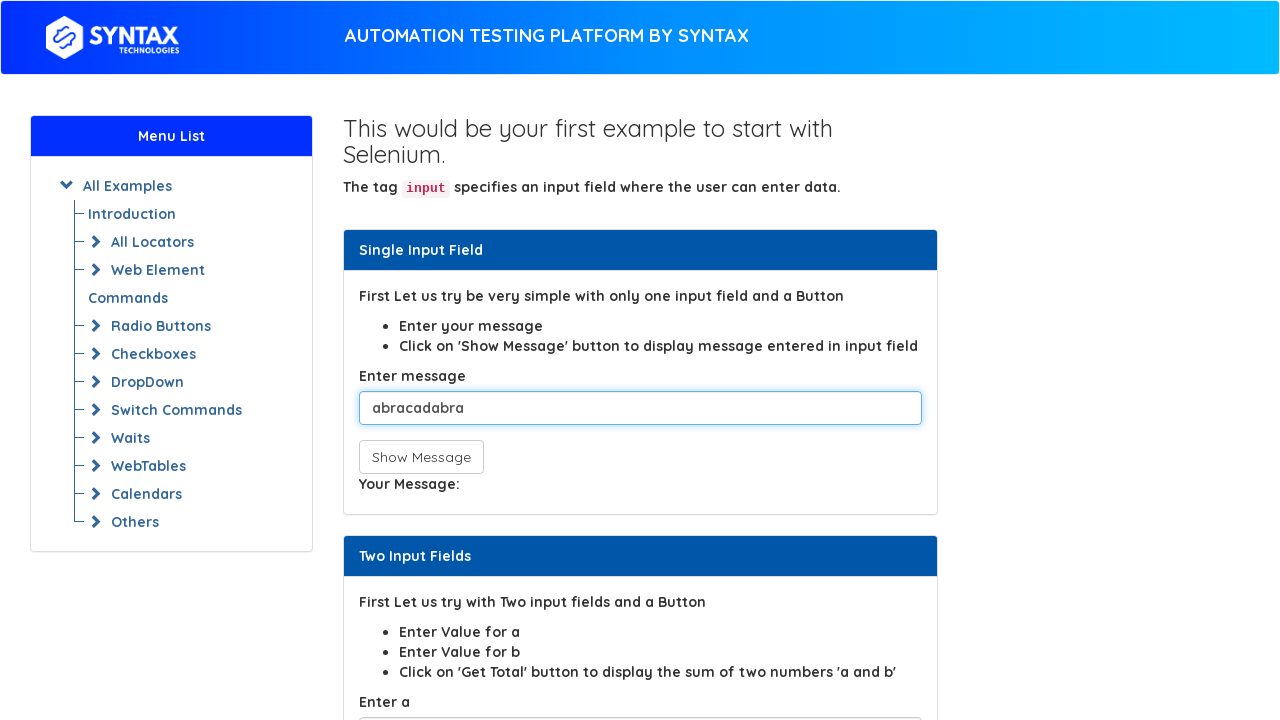